Tests button interactions including double-click and right-click functionality on the Buttons page, verifying the appropriate messages appear after each action.

Starting URL: https://demoqa.com/elements

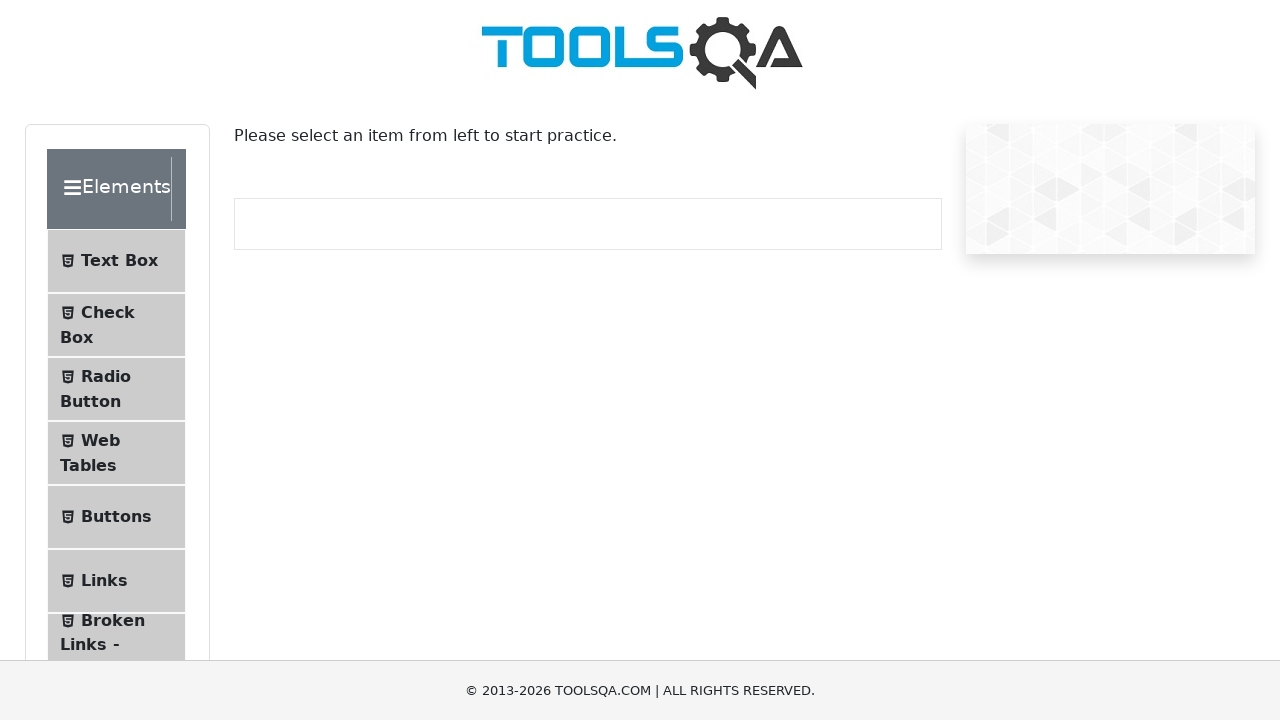

Clicked on Elements header at (109, 189) on xpath=//div[@class='header-wrapper']/*[text()='Elements']
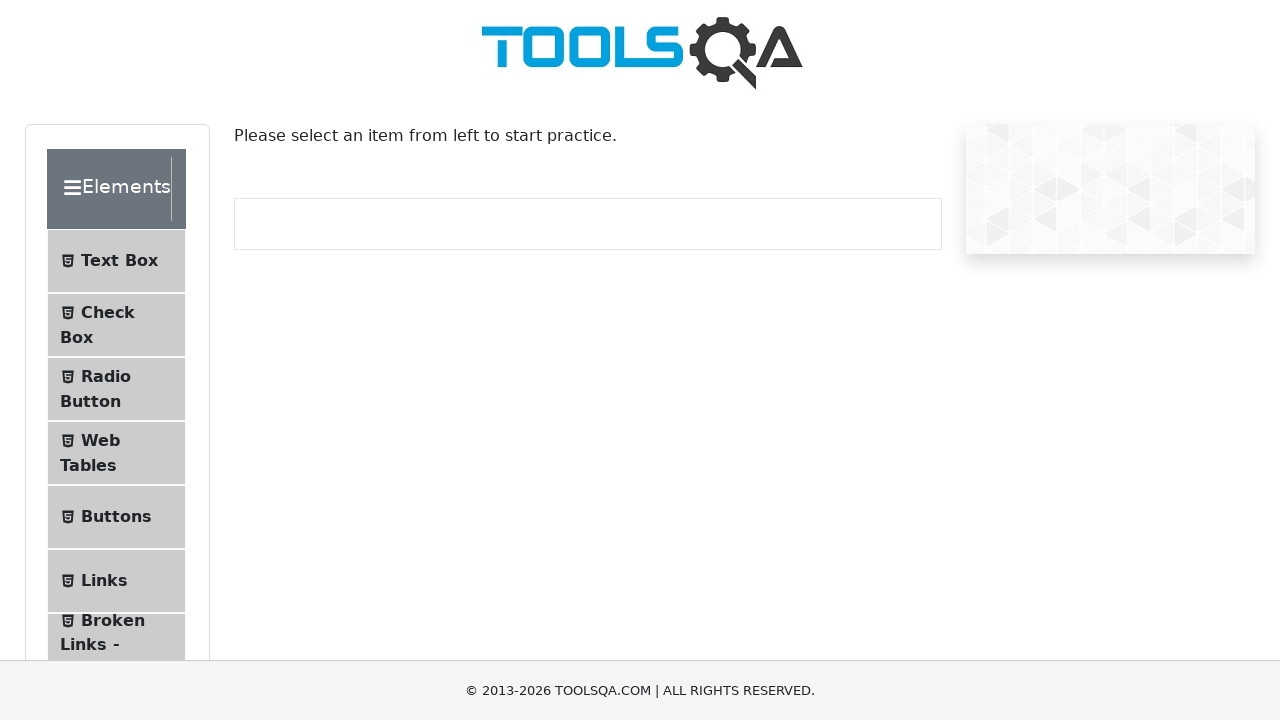

Clicked on Buttons menu item at (116, 251) on xpath=//span[contains(text(), 'Buttons')]
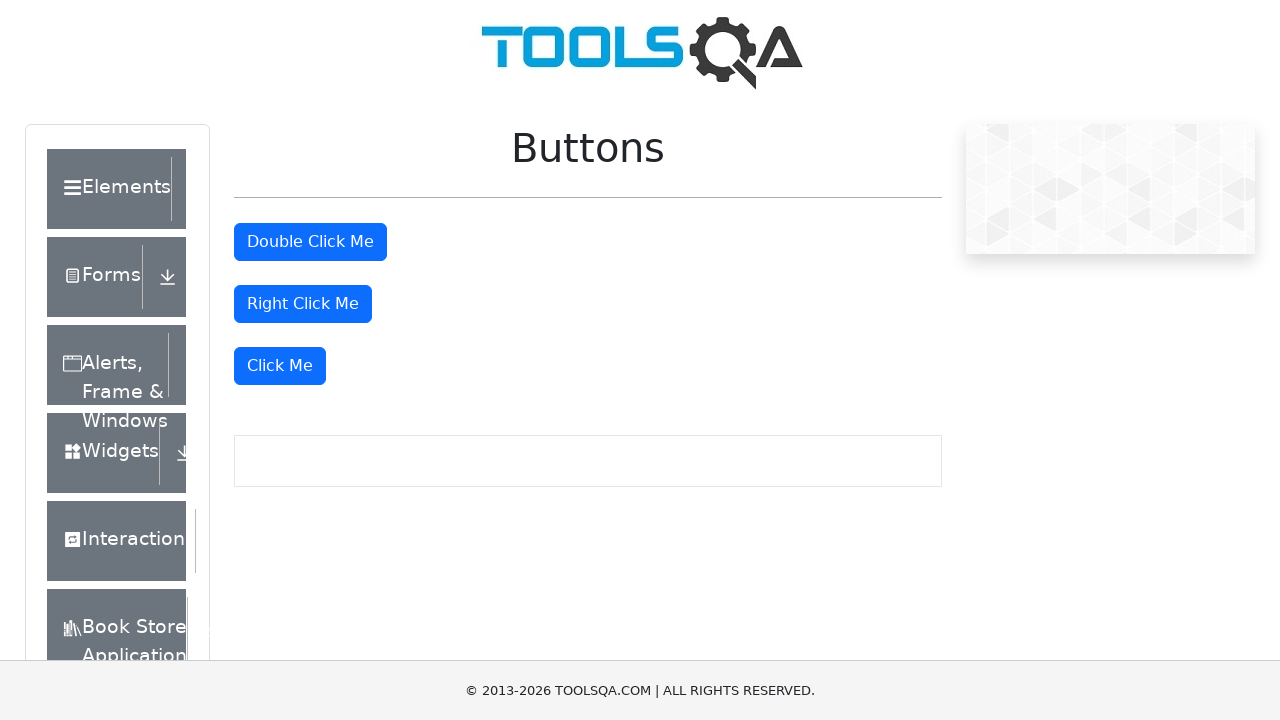

Double-clicked the double click button at (310, 242) on #doubleClickBtn
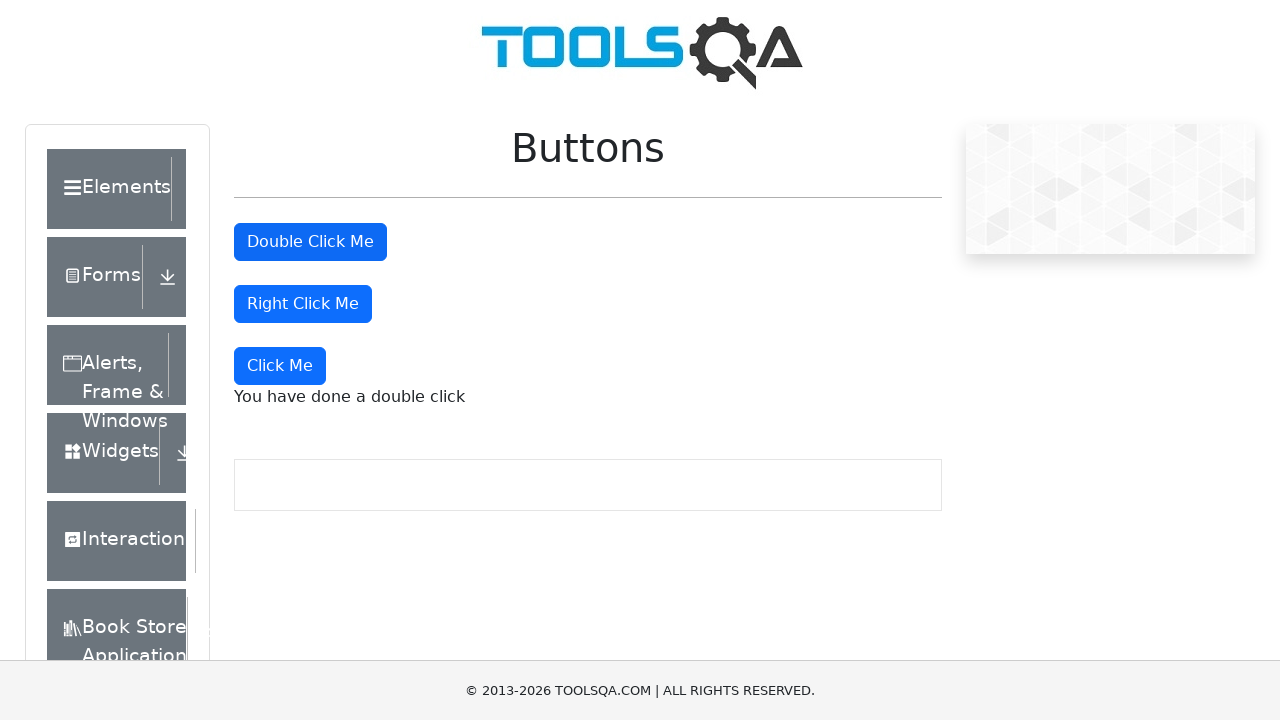

Double click message appeared
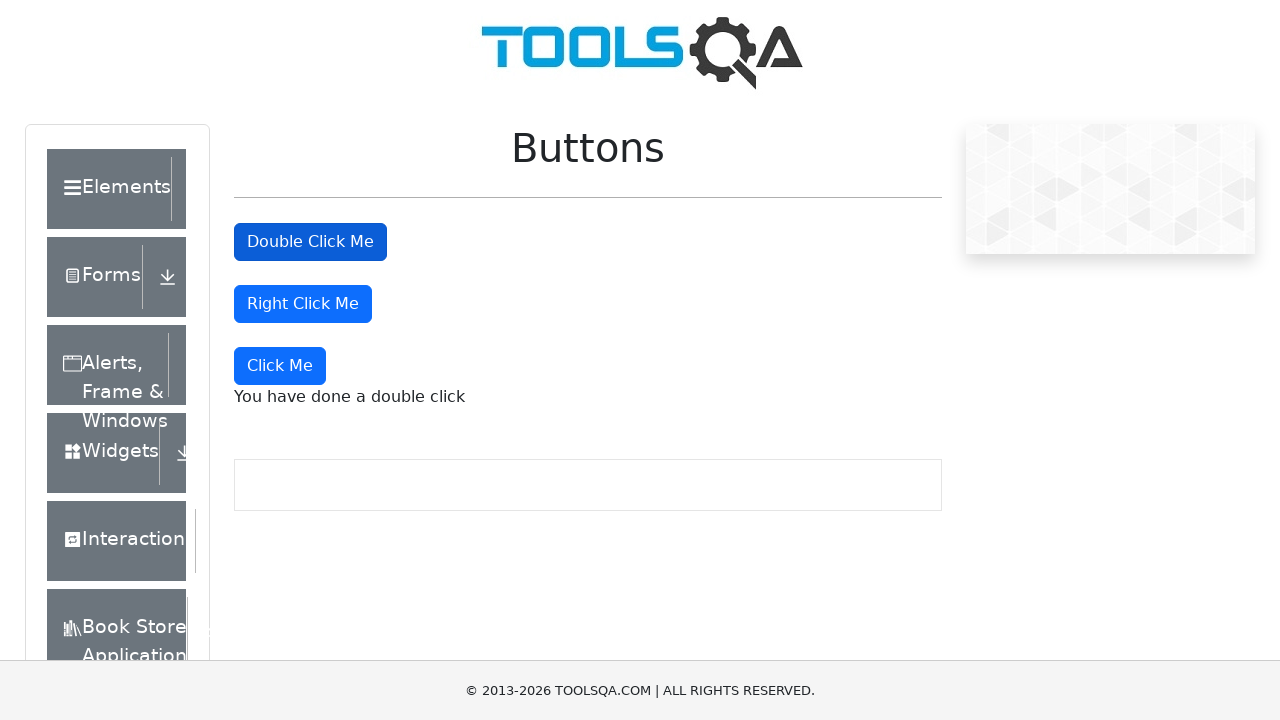

Right-clicked the right click button at (303, 304) on #rightClickBtn
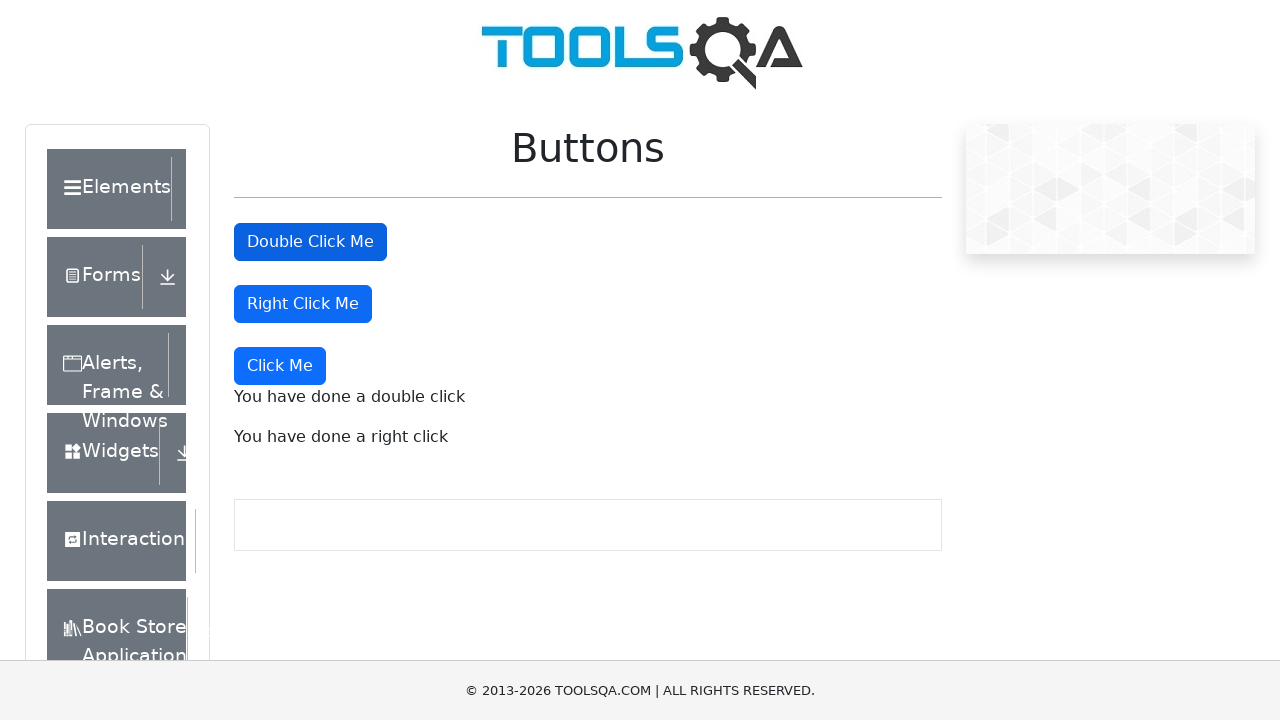

Right click message appeared
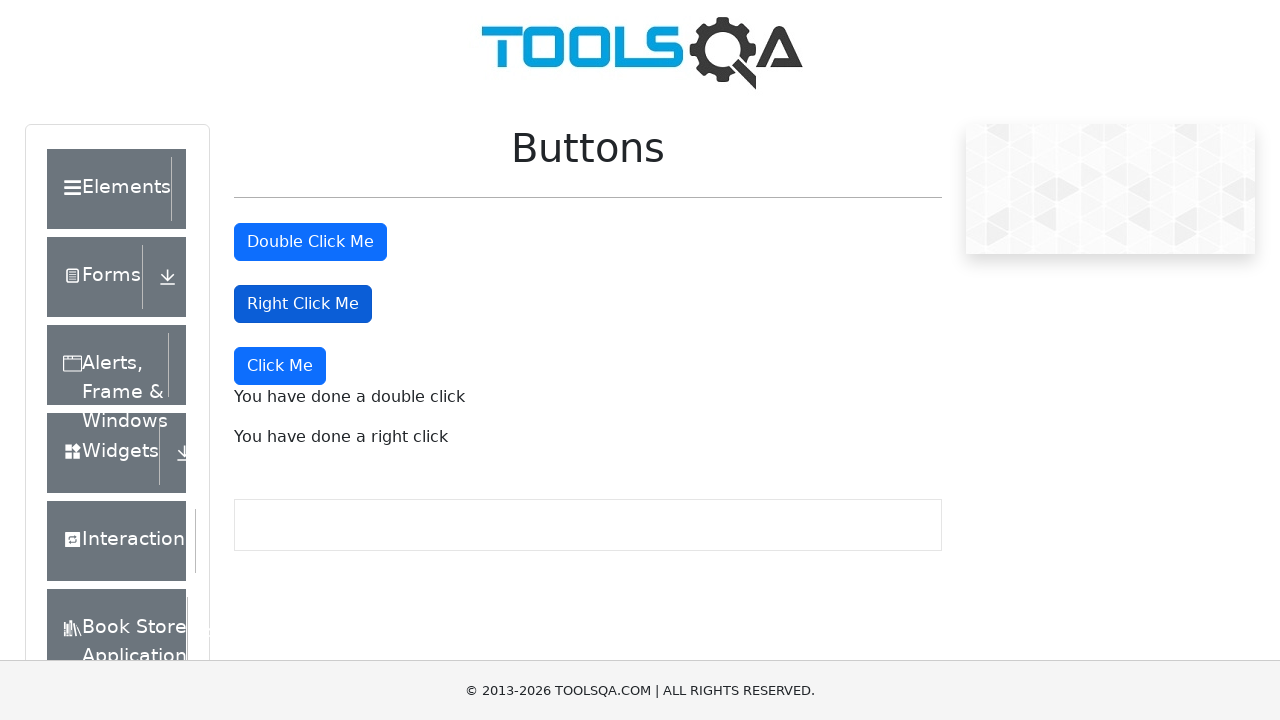

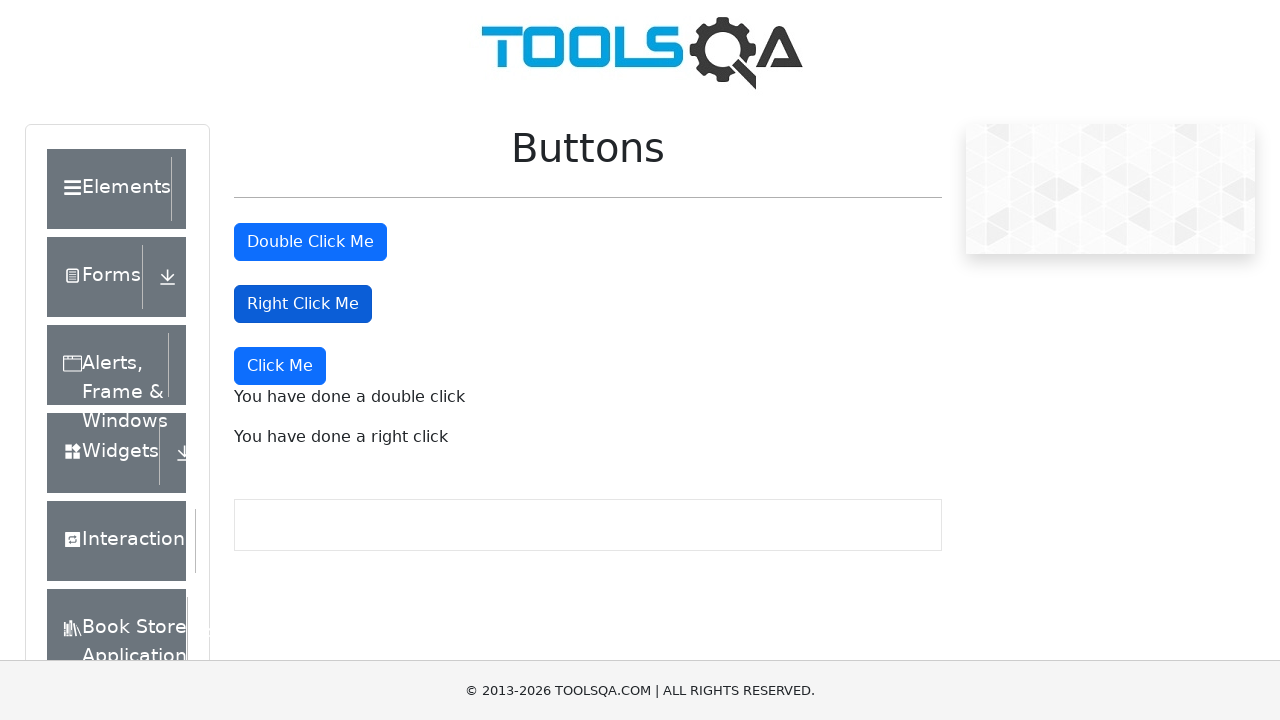